Tests drag and drop sorting functionality by swapping the first and second list items and verifying the swap occurred

Starting URL: http://immense-hollows-74271.herokuapp.com/

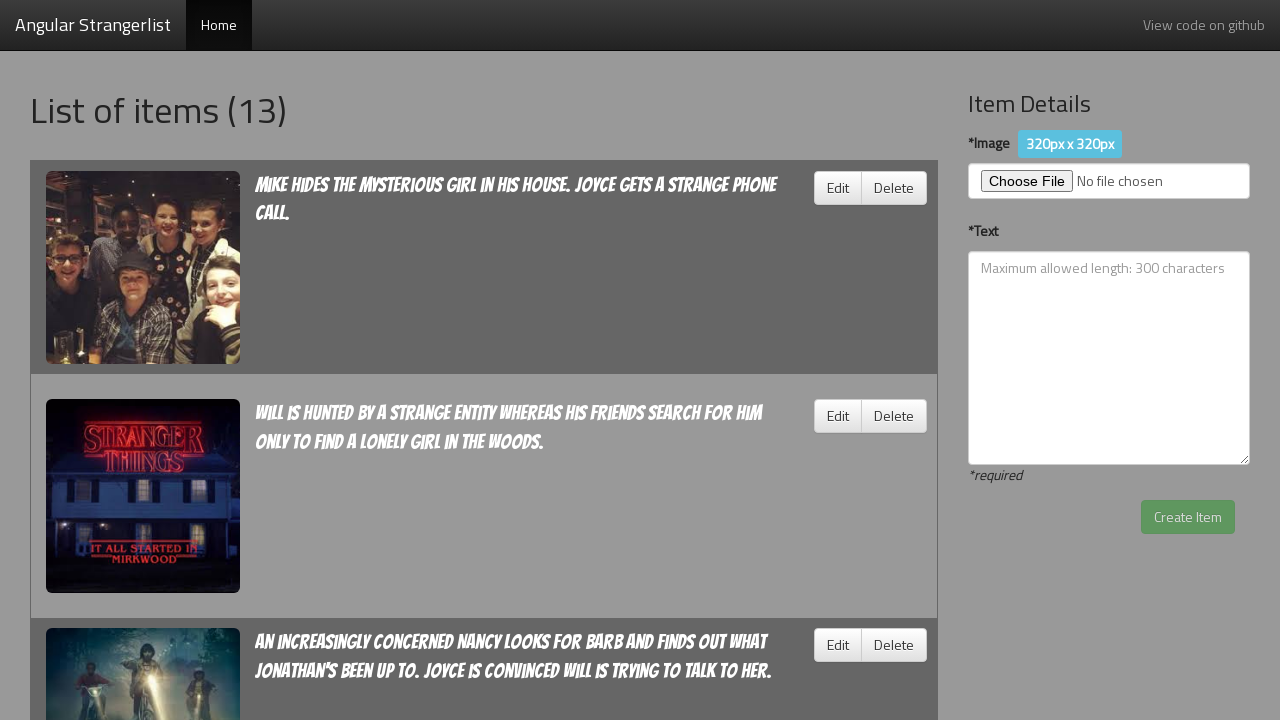

Located the first list item
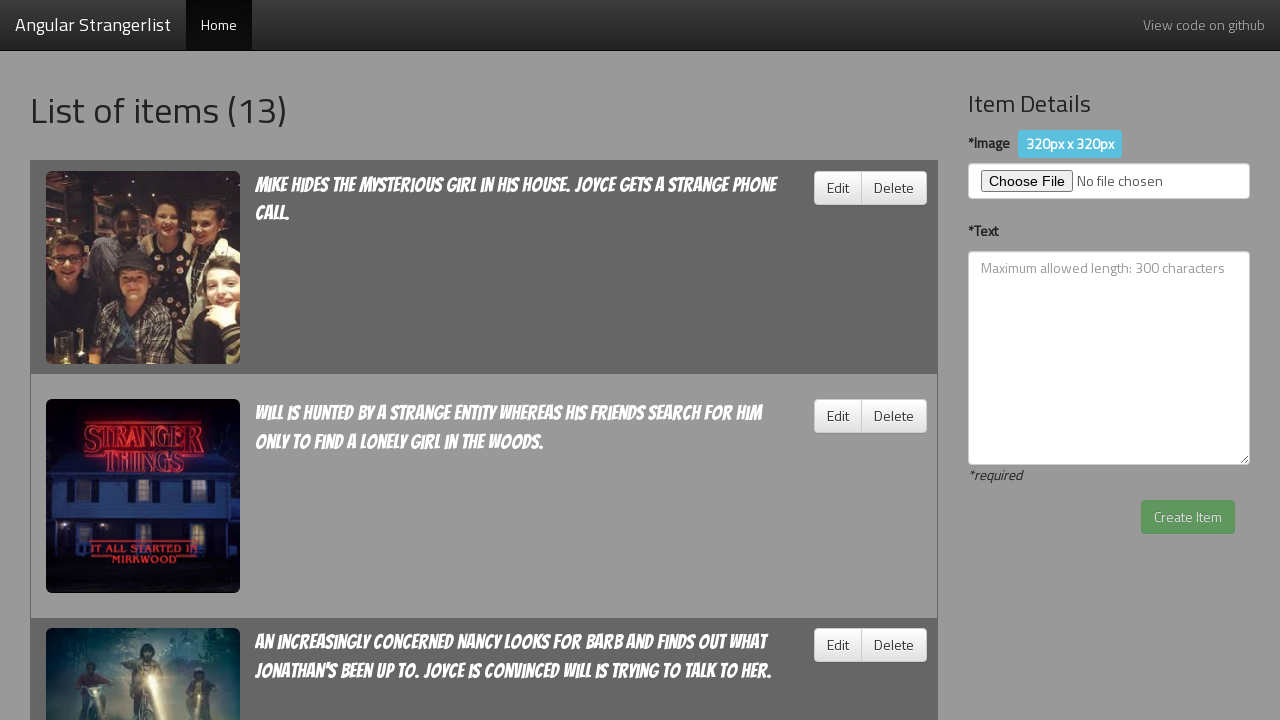

Located the second list item
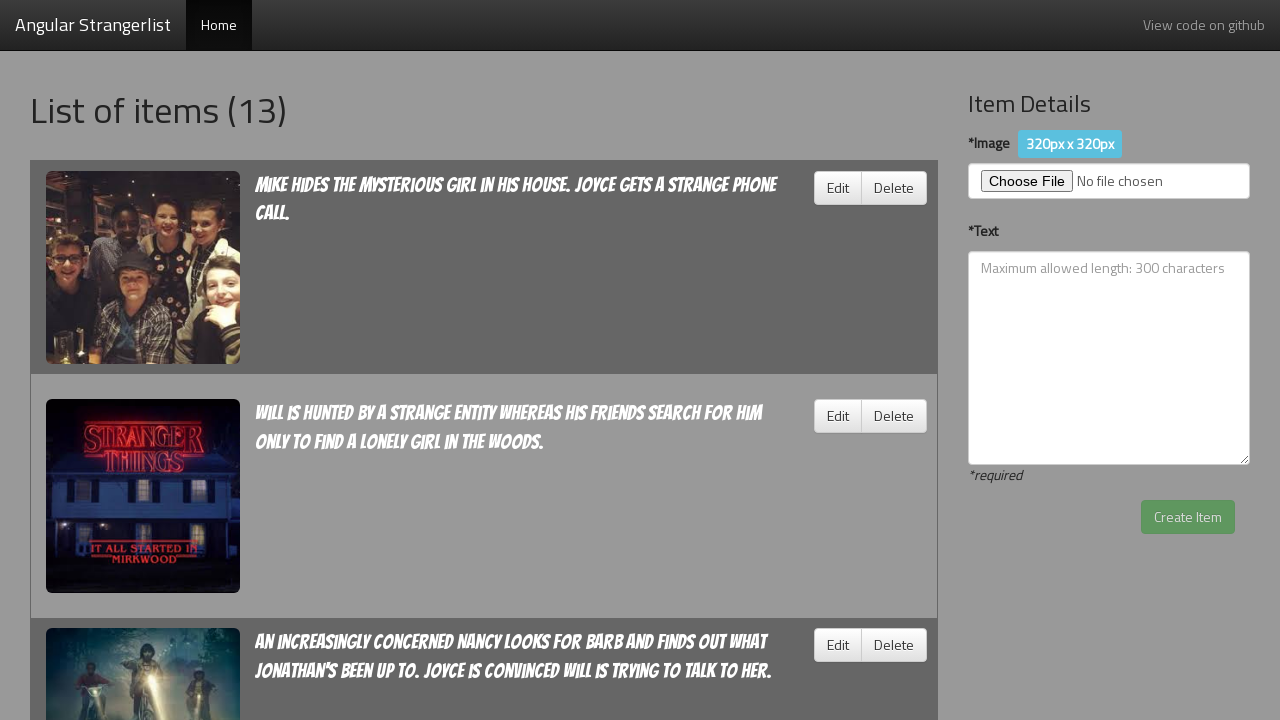

Retrieved text of second element before swap: 'Will is hunted by a strange entity whereas his friends search for him only to find a lonely girl in the woods.'
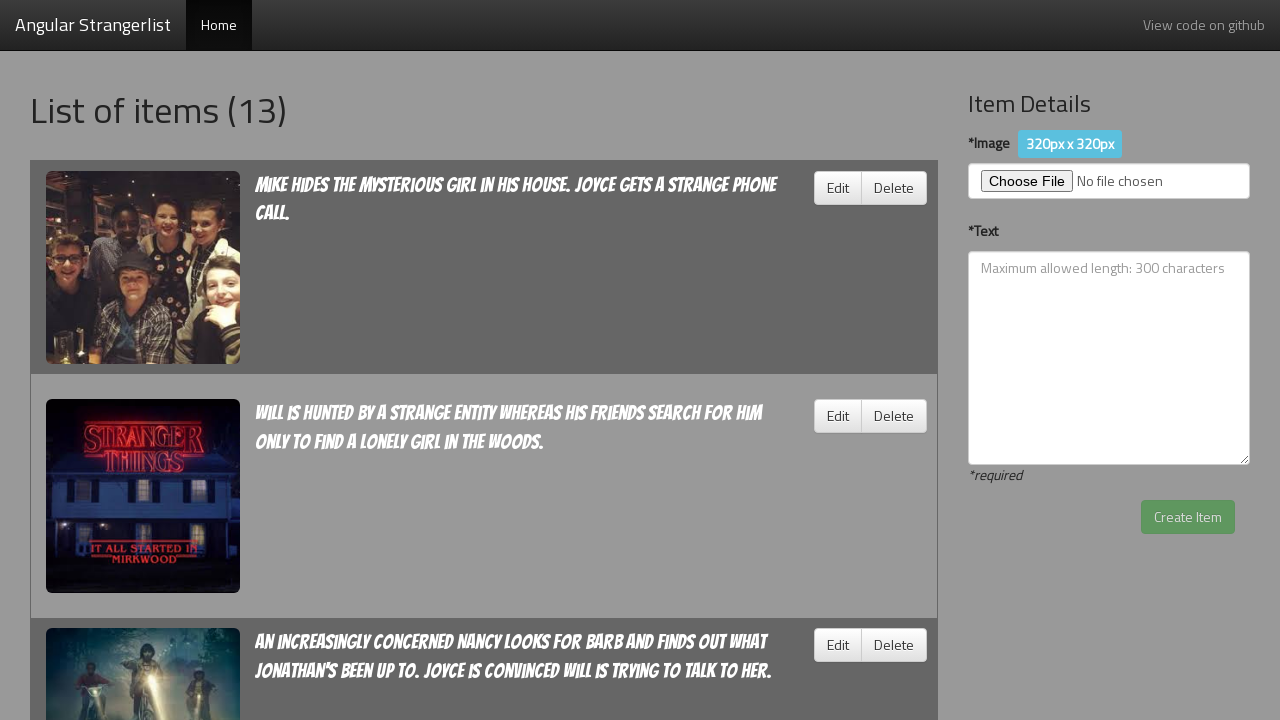

Dragged second element onto first element to initiate swap at (484, 268)
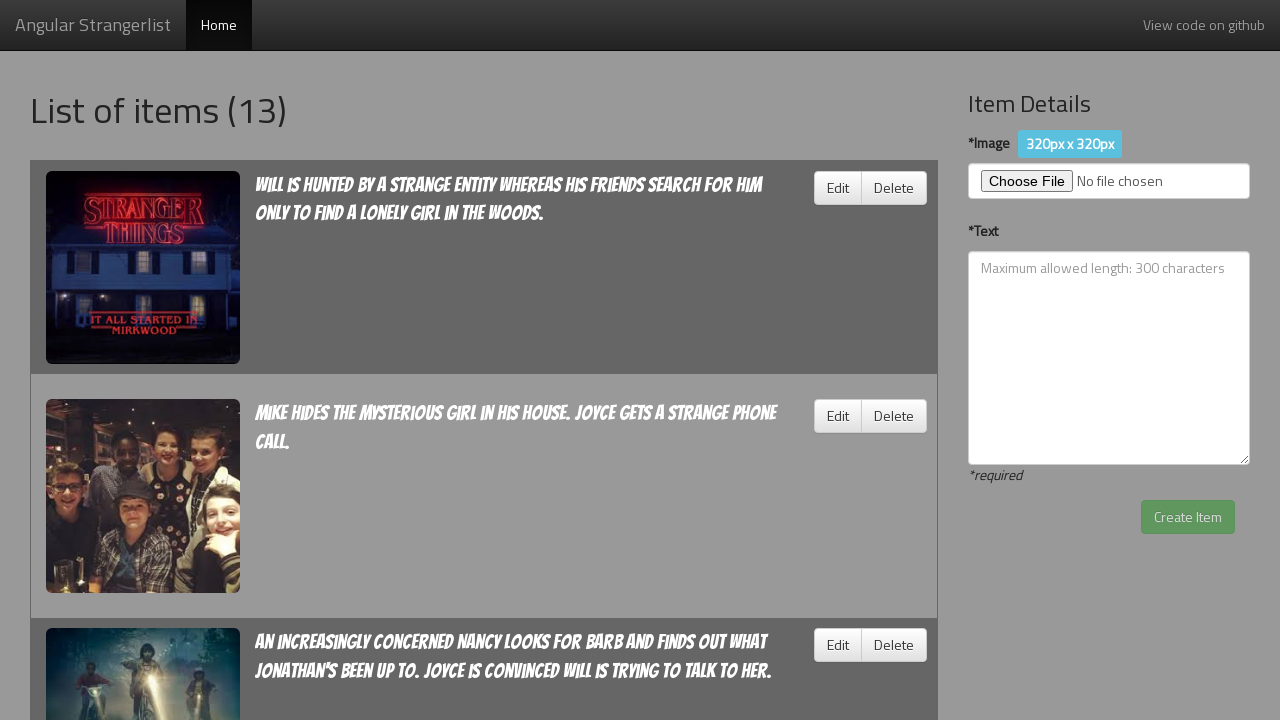

Waited 2000ms for UI to update after drag and drop
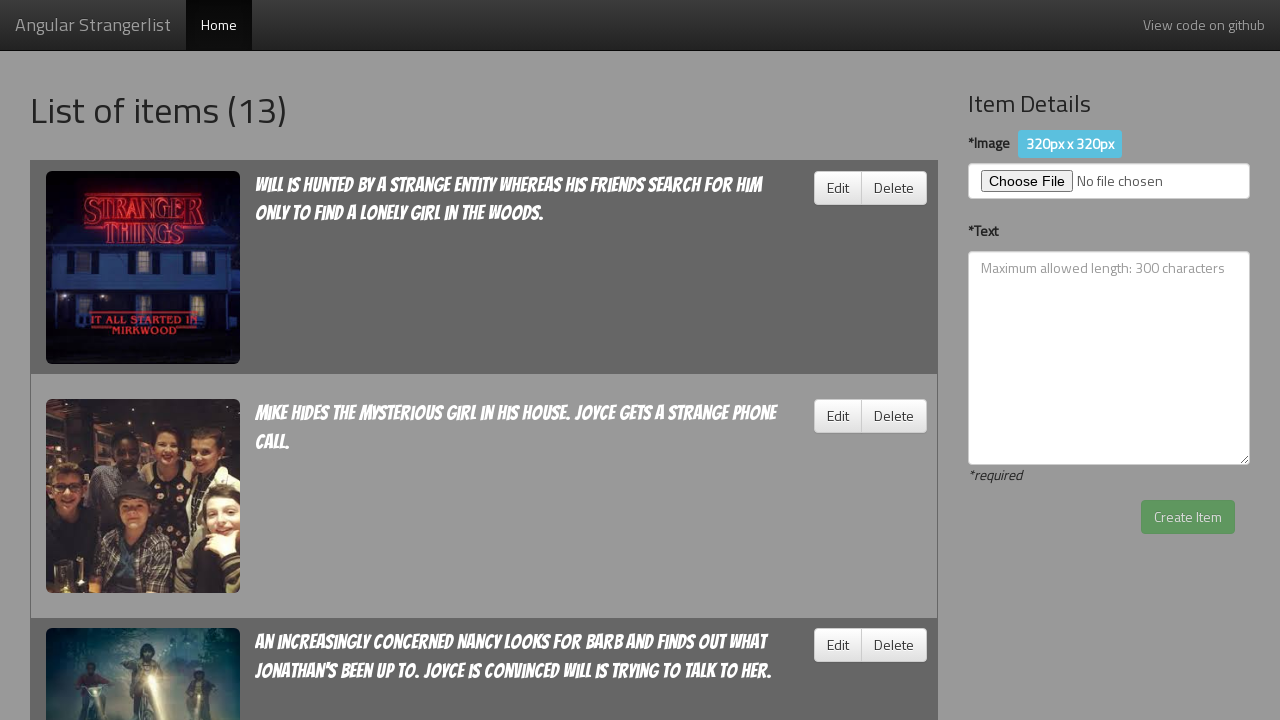

Retrieved text of new first element after swap: 'Will is hunted by a strange entity whereas his friends search for him only to find a lonely girl in the woods.'
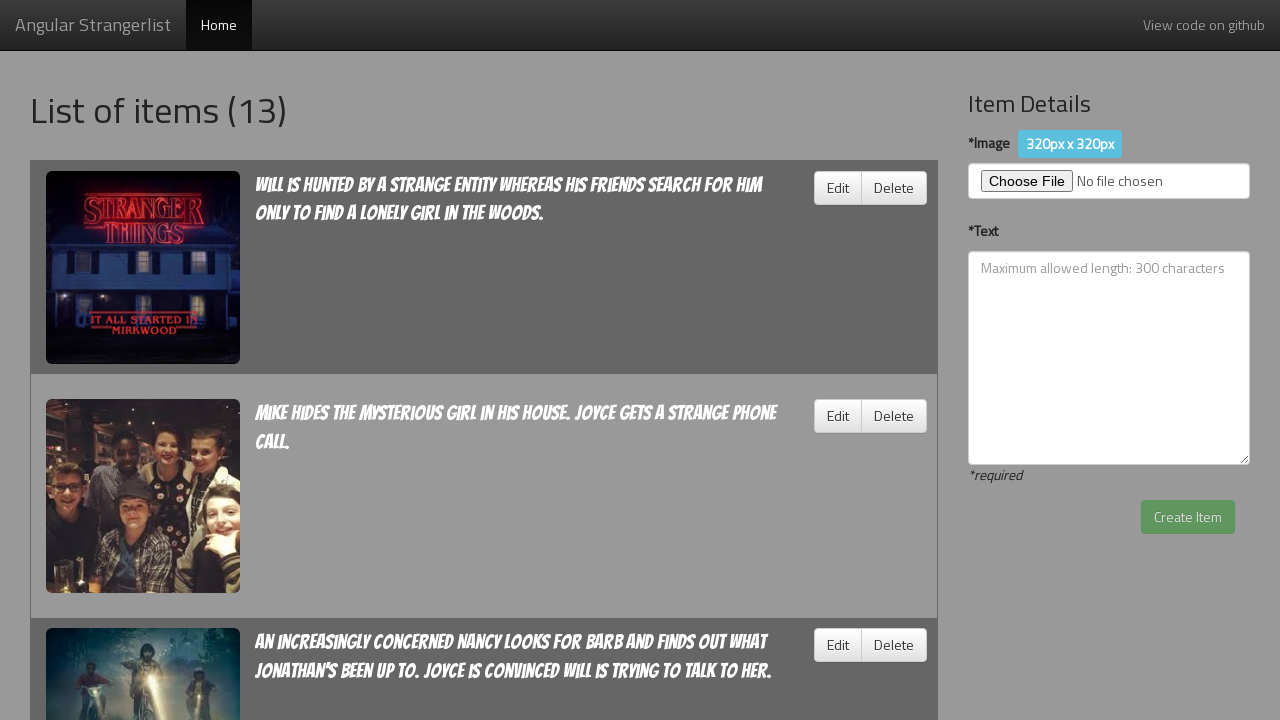

Verified that second element is now in first position - swap successful
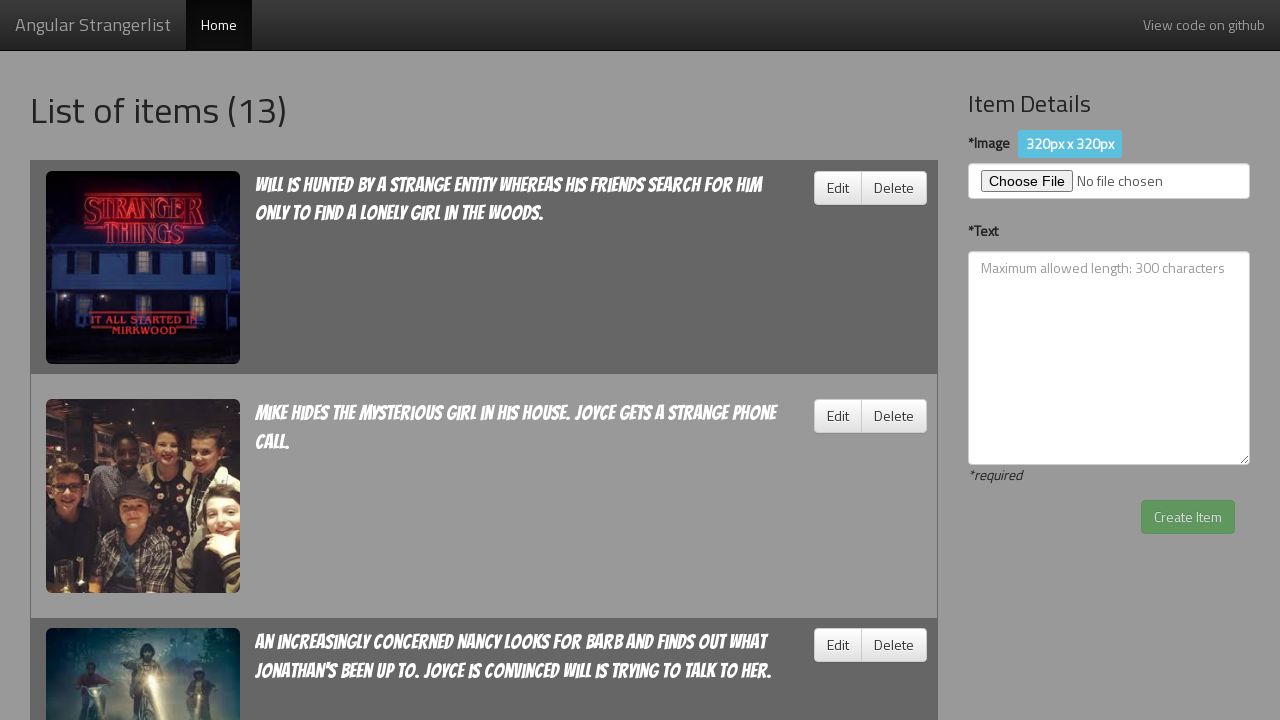

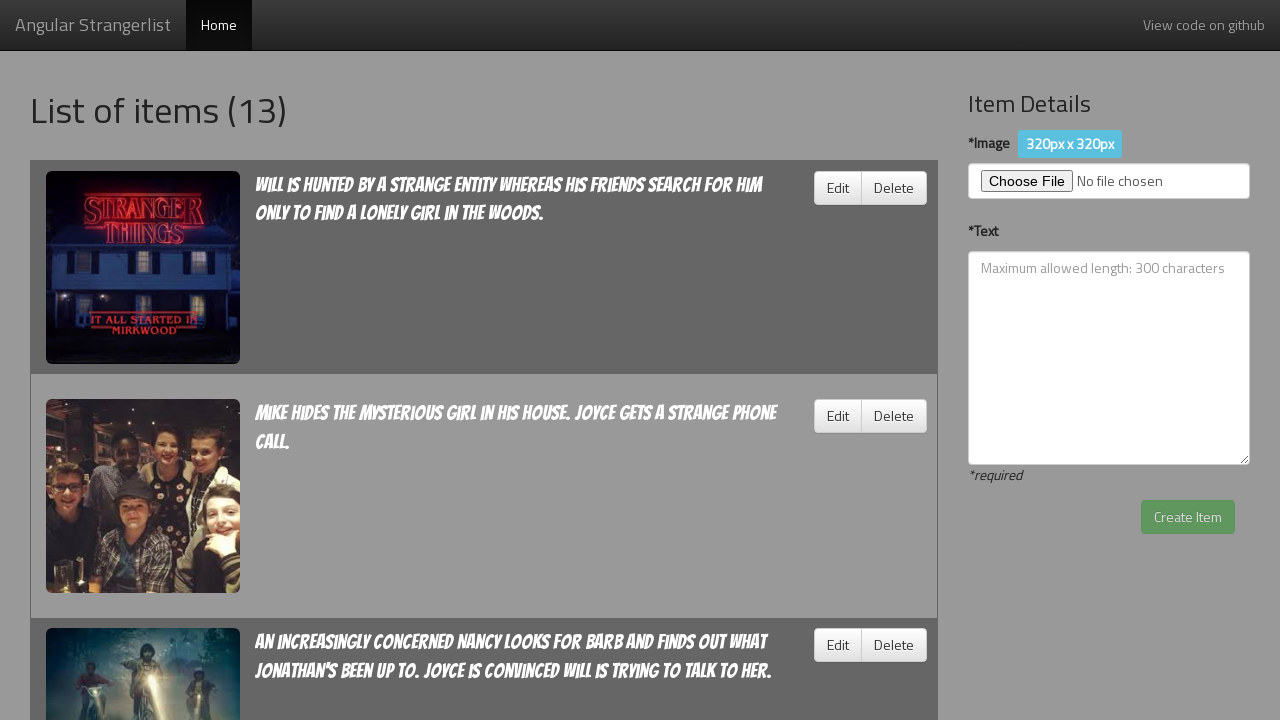